Tests browser window handling by opening new tabs and windows, verifying their content, and closing them to return to the original window.

Starting URL: https://demoqa.com/browser-windows

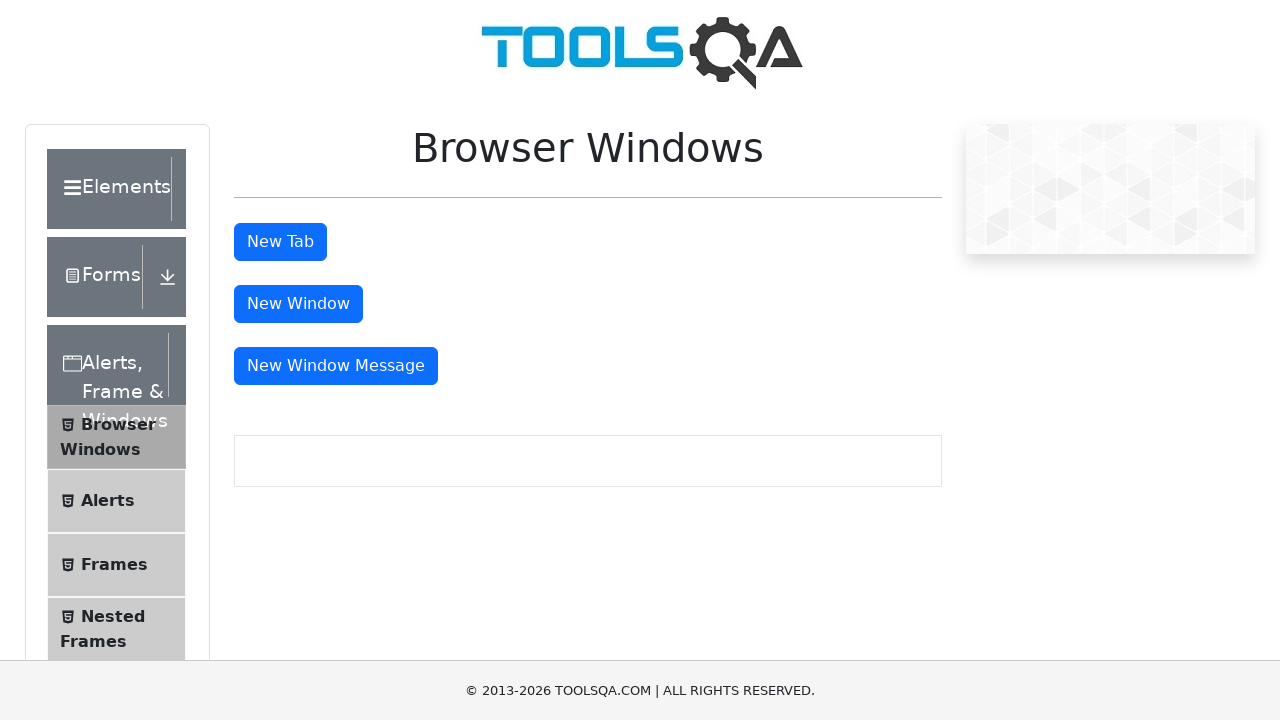

Clicked tab button to open new tab at (280, 242) on #tabButton
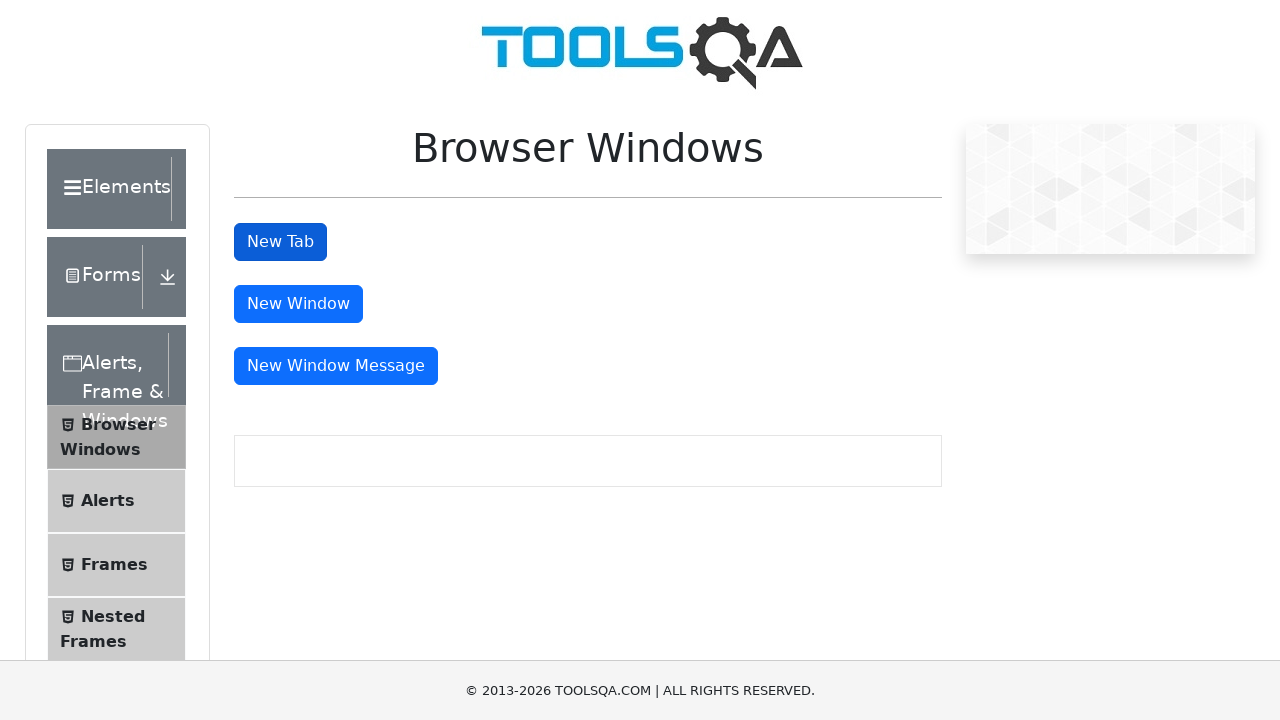

New tab page object retrieved
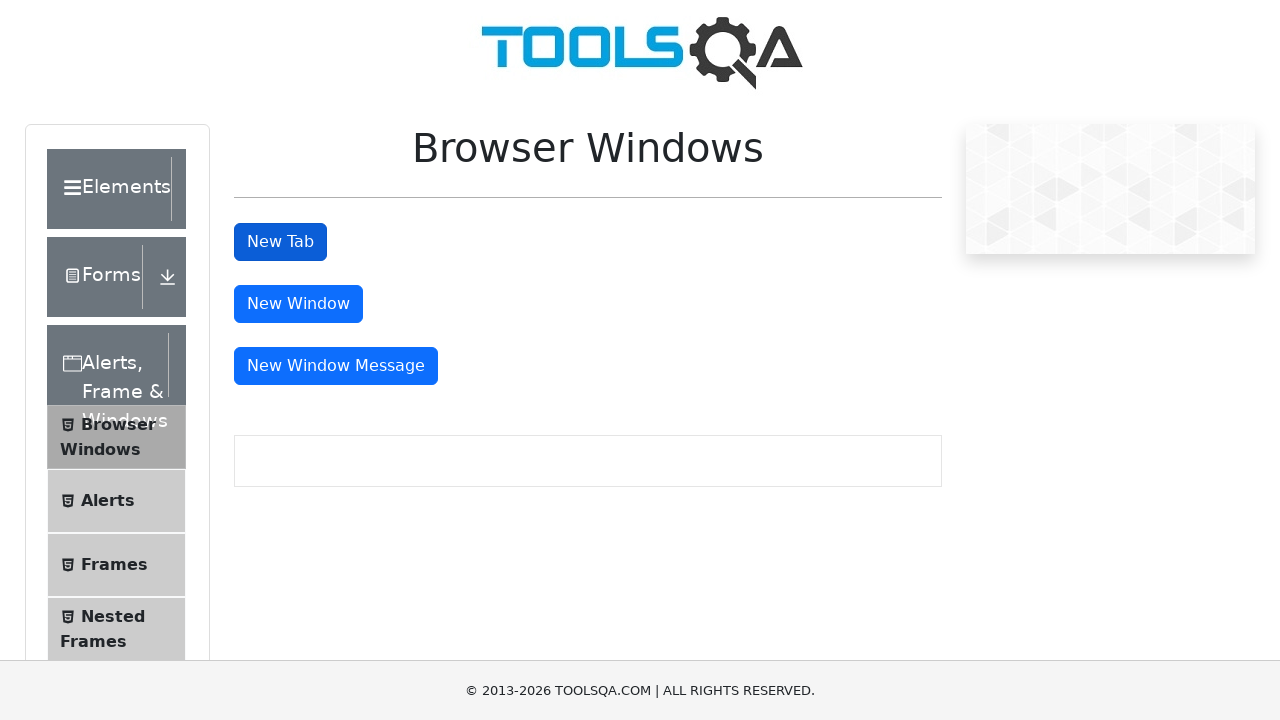

New tab finished loading
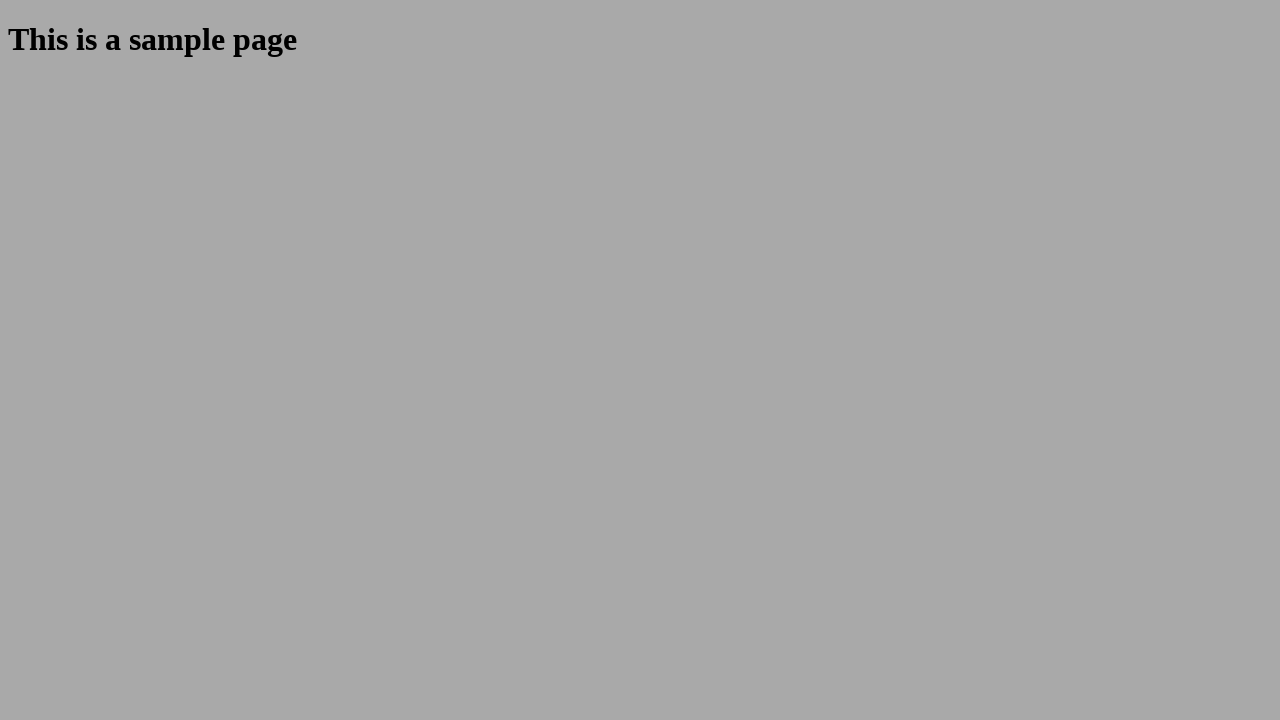

Verified sample page content in new tab
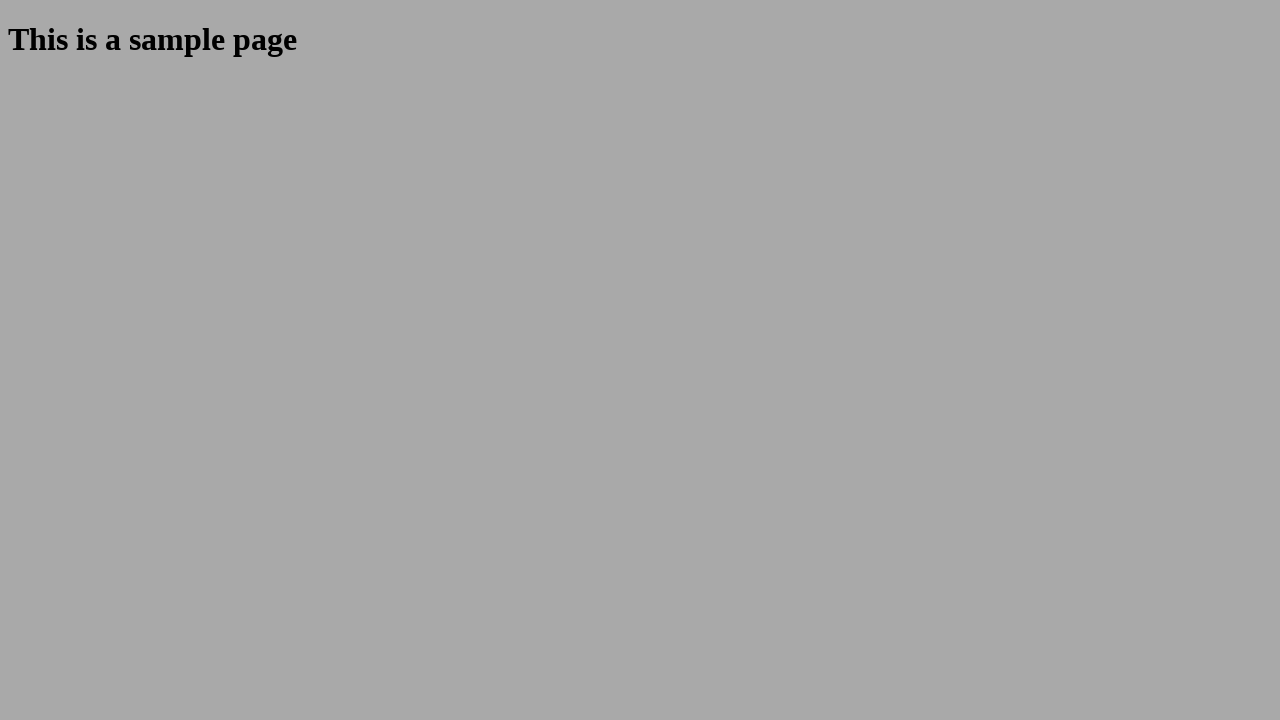

Closed new tab
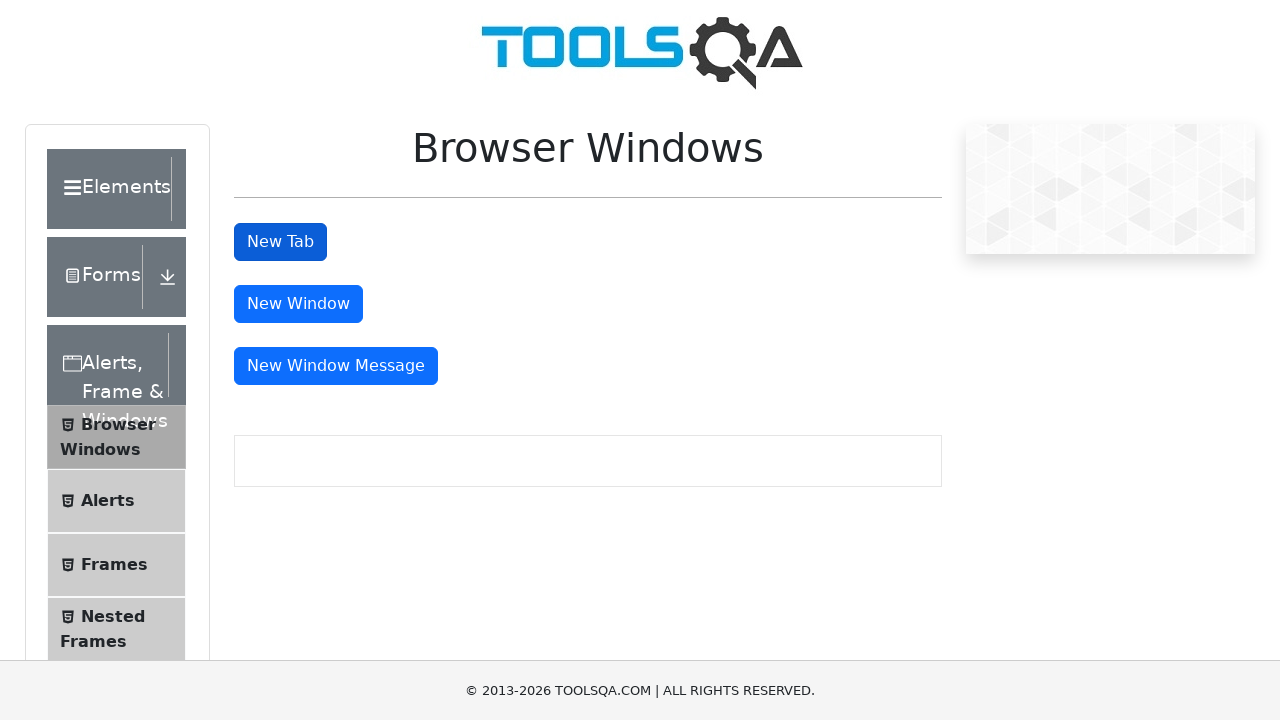

Clicked window button to open new window at (298, 304) on #windowButton
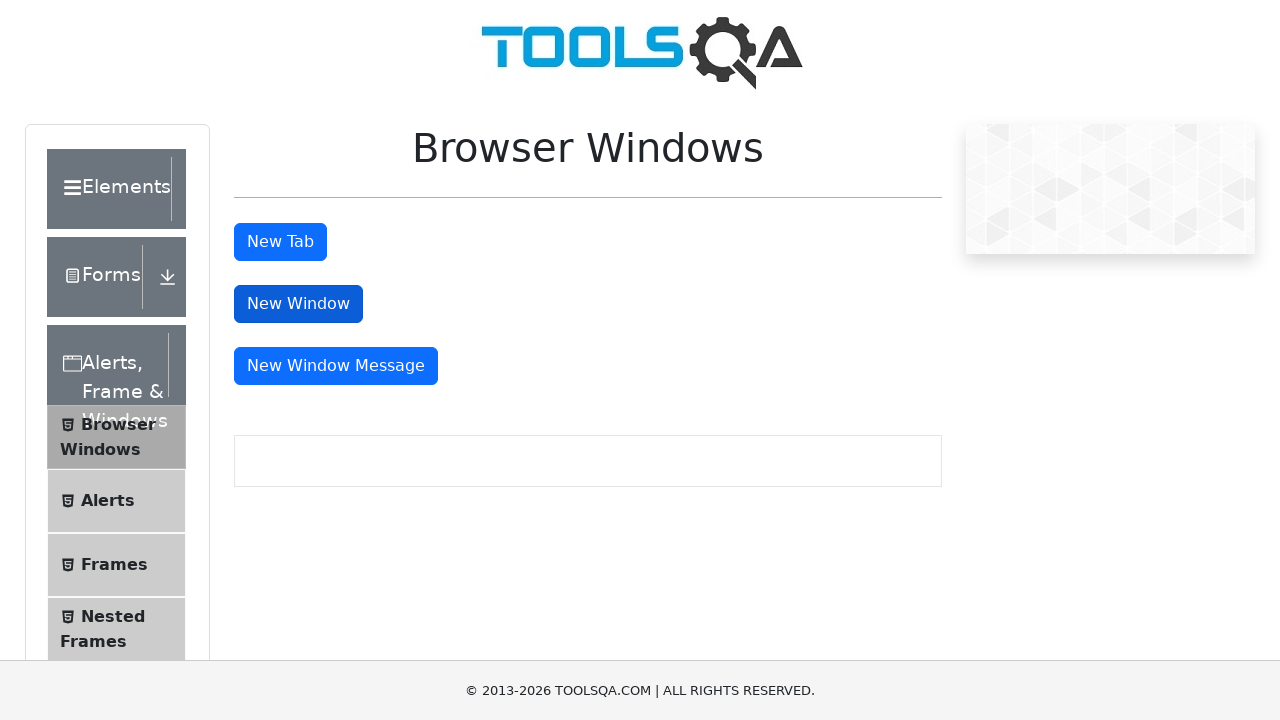

New window page object retrieved
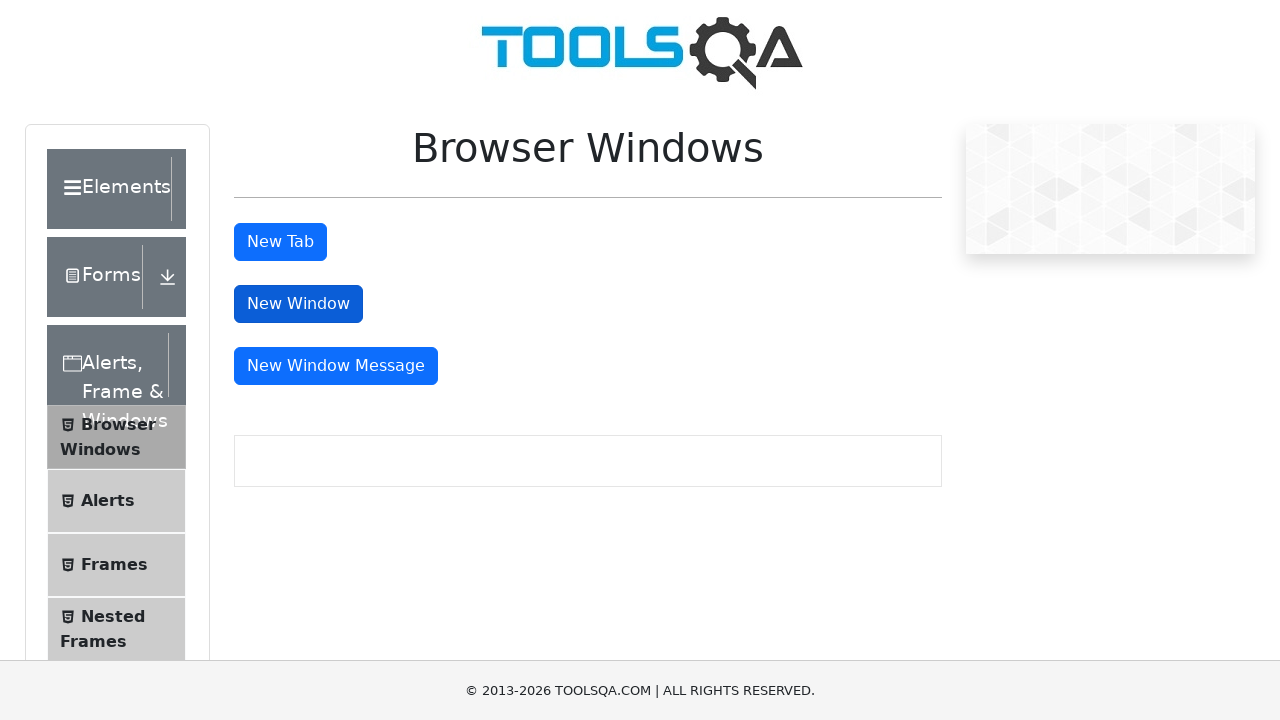

New window finished loading
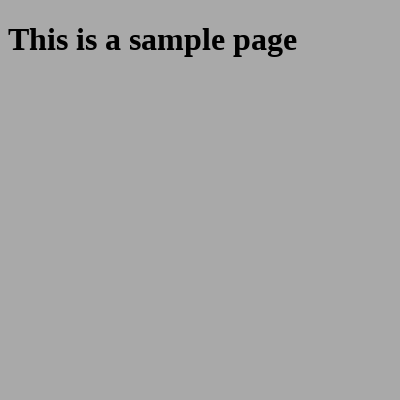

Verified sample page content in new window
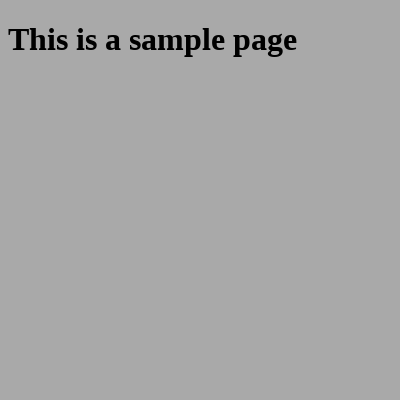

Closed new window and returned to original window
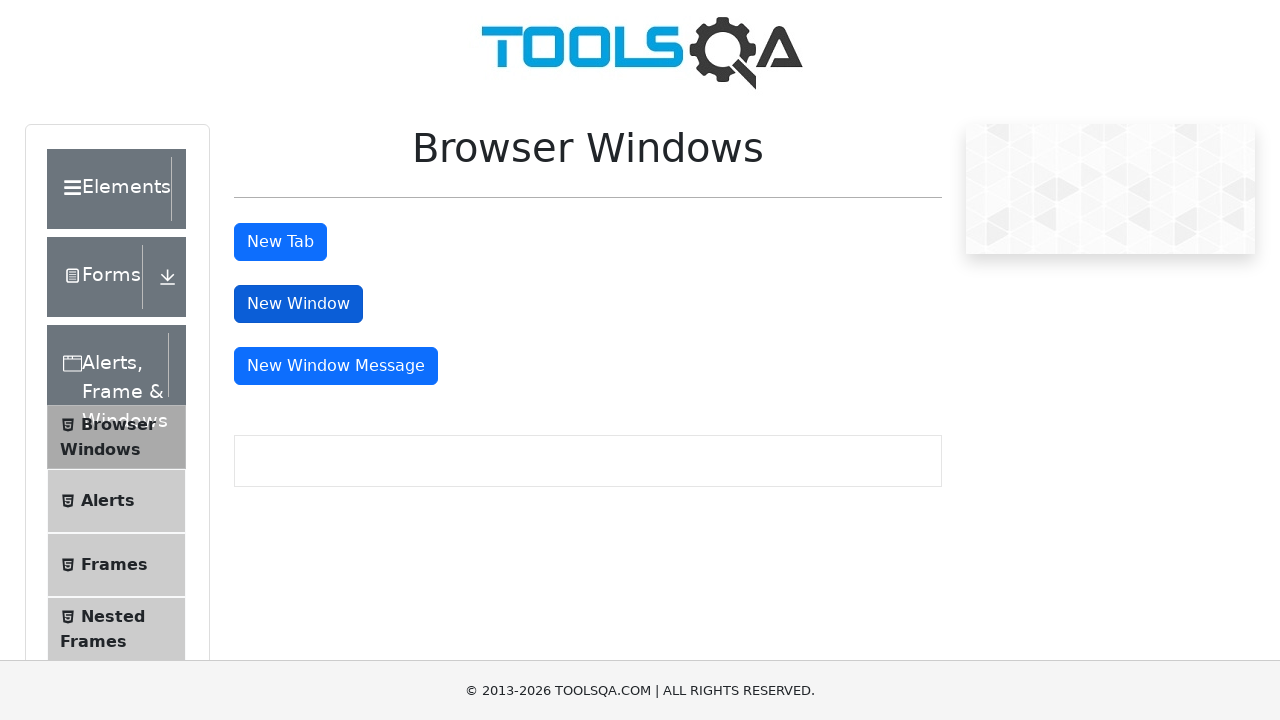

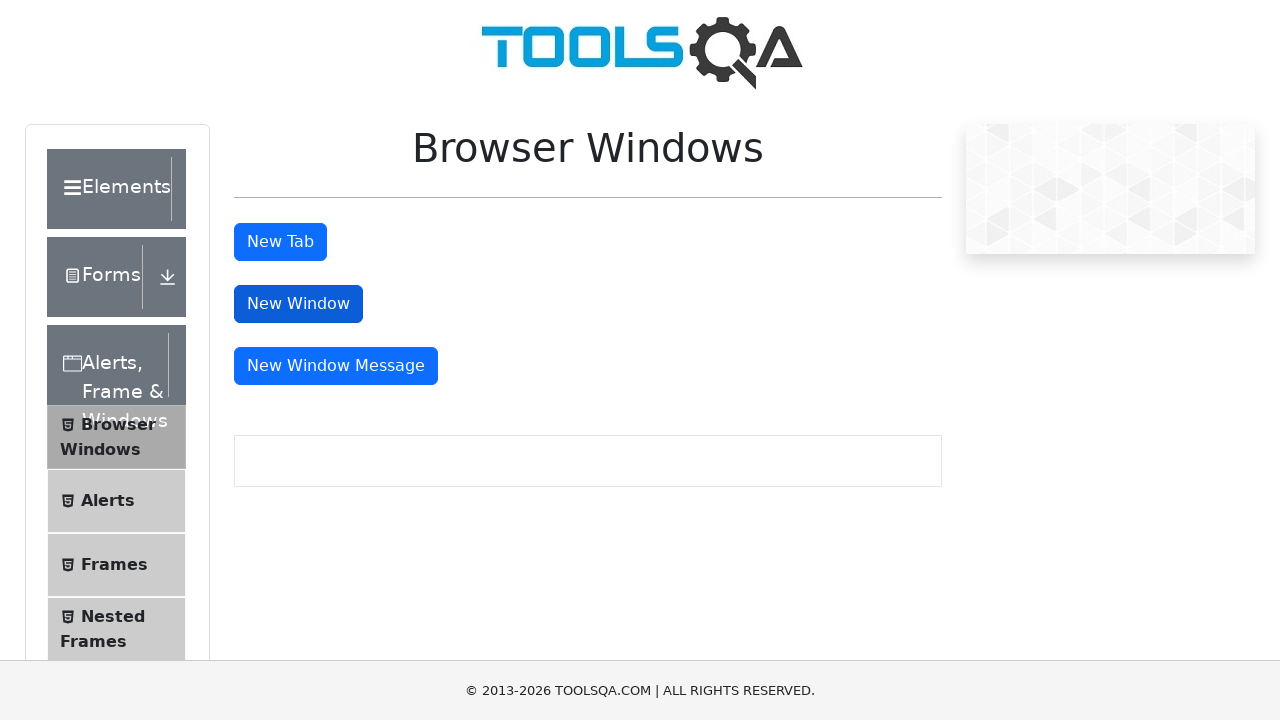